Tests un-marking items as complete by unchecking their checkboxes

Starting URL: https://demo.playwright.dev/todomvc

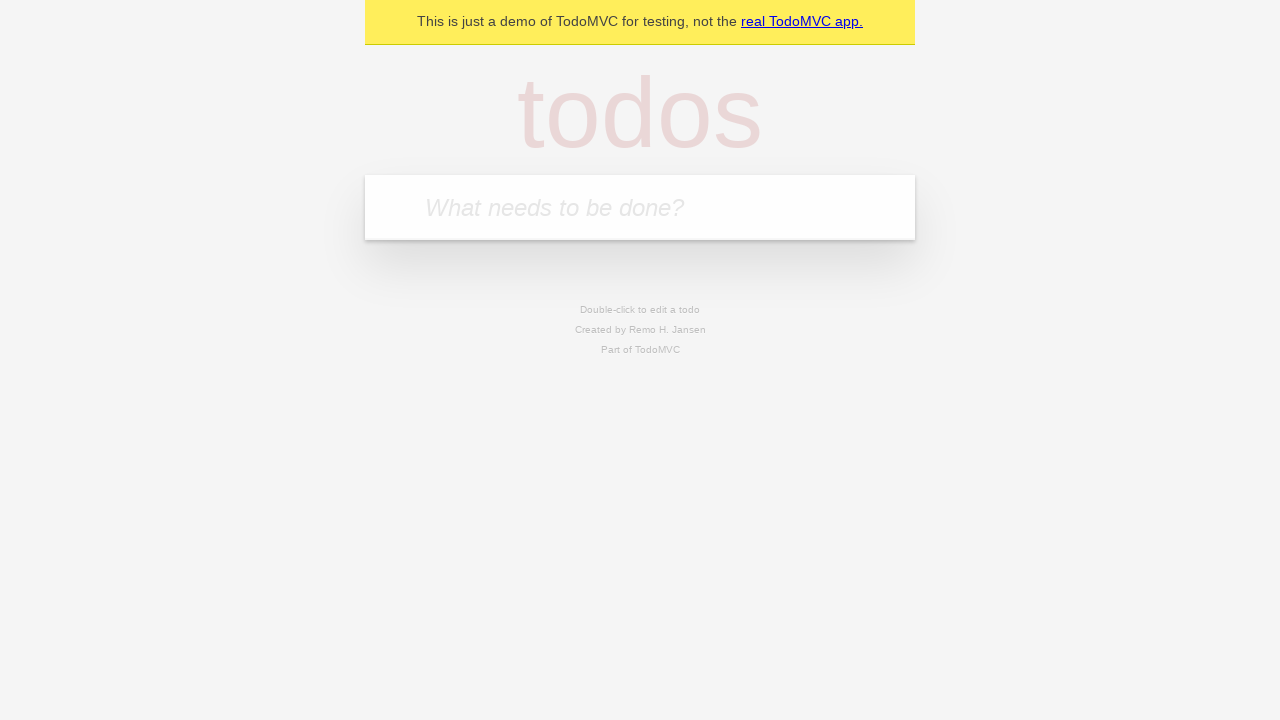

Located the todo input field
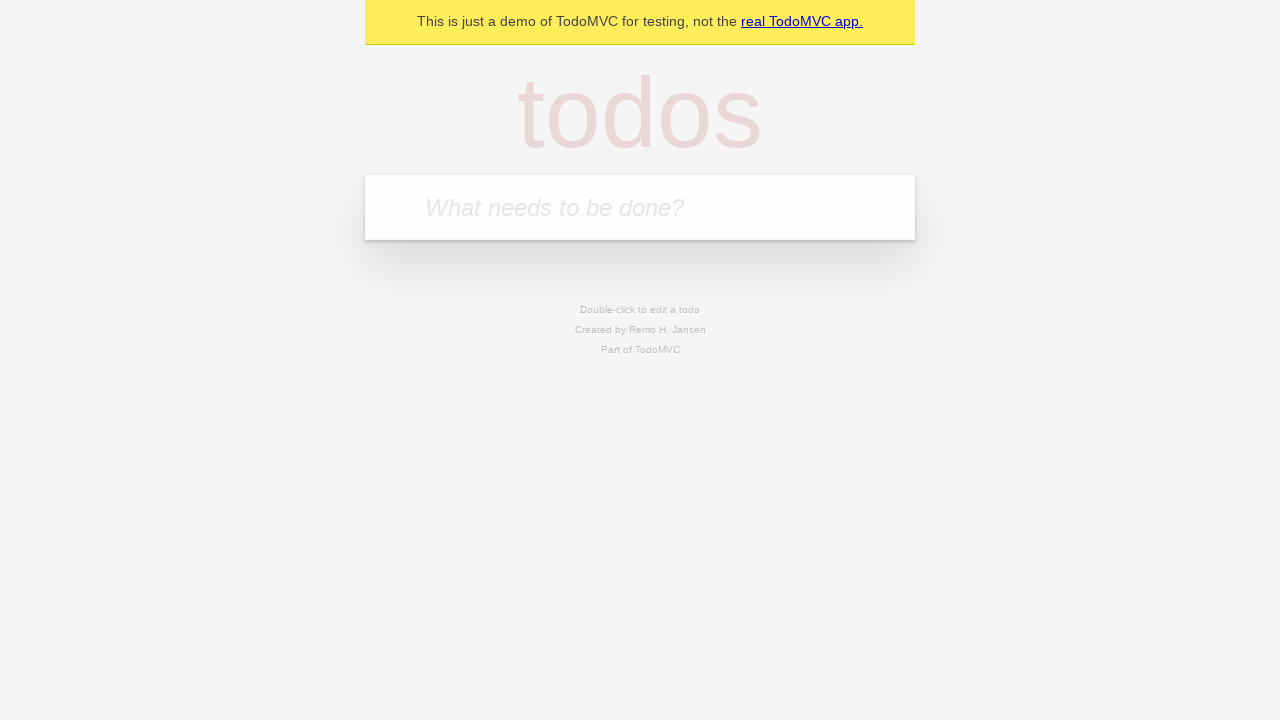

Filled first todo item 'buy some cheese2' on internal:attr=[placeholder="What needs to be done?"i]
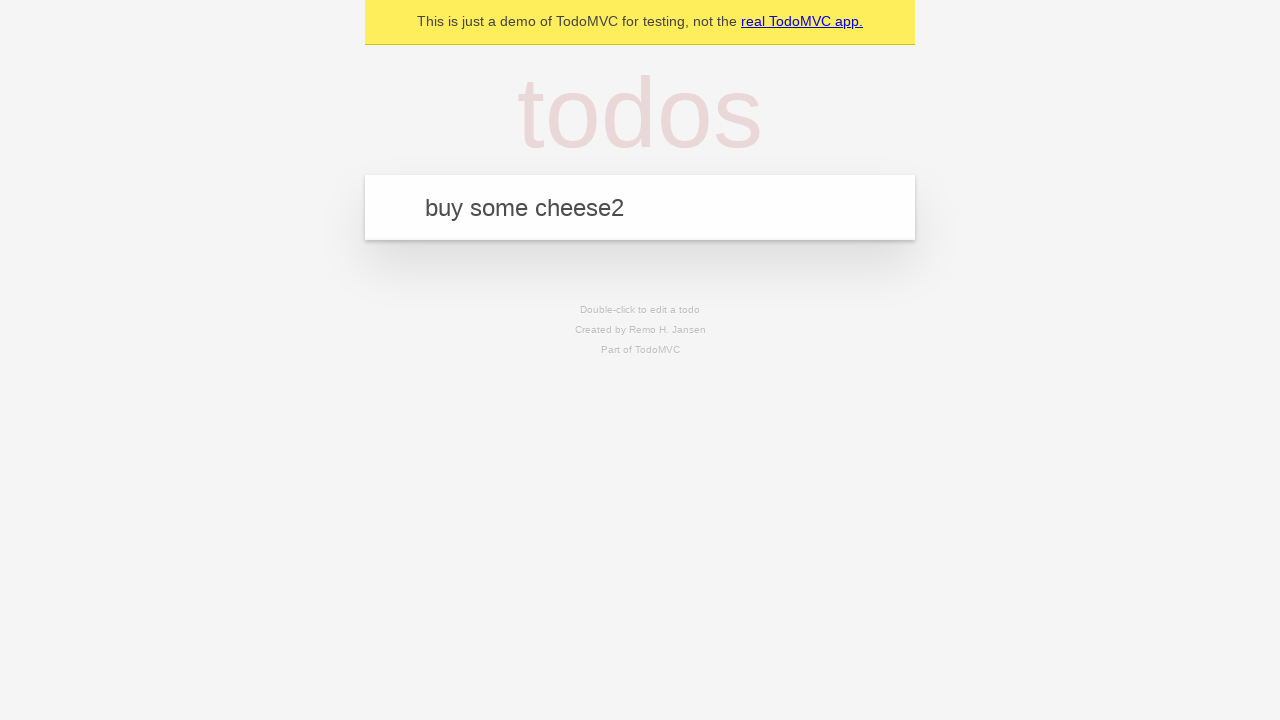

Pressed Enter to create first todo item on internal:attr=[placeholder="What needs to be done?"i]
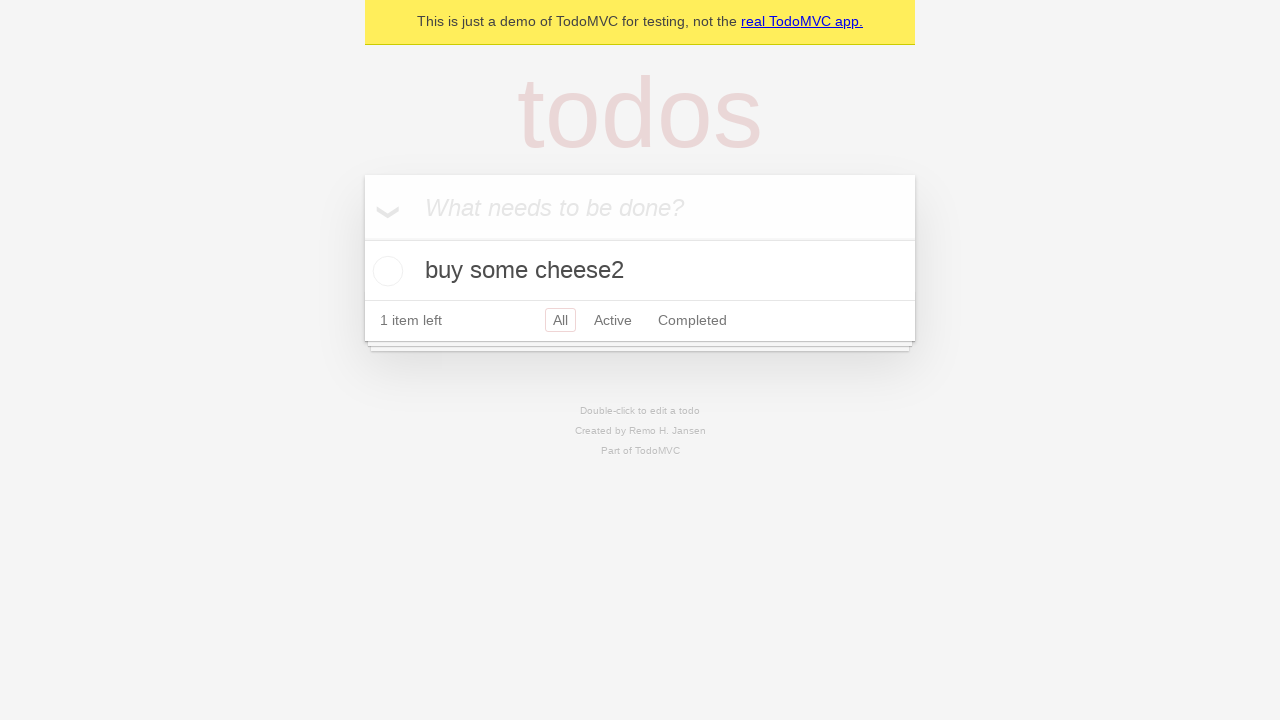

Filled second todo item 'feed the cat' on internal:attr=[placeholder="What needs to be done?"i]
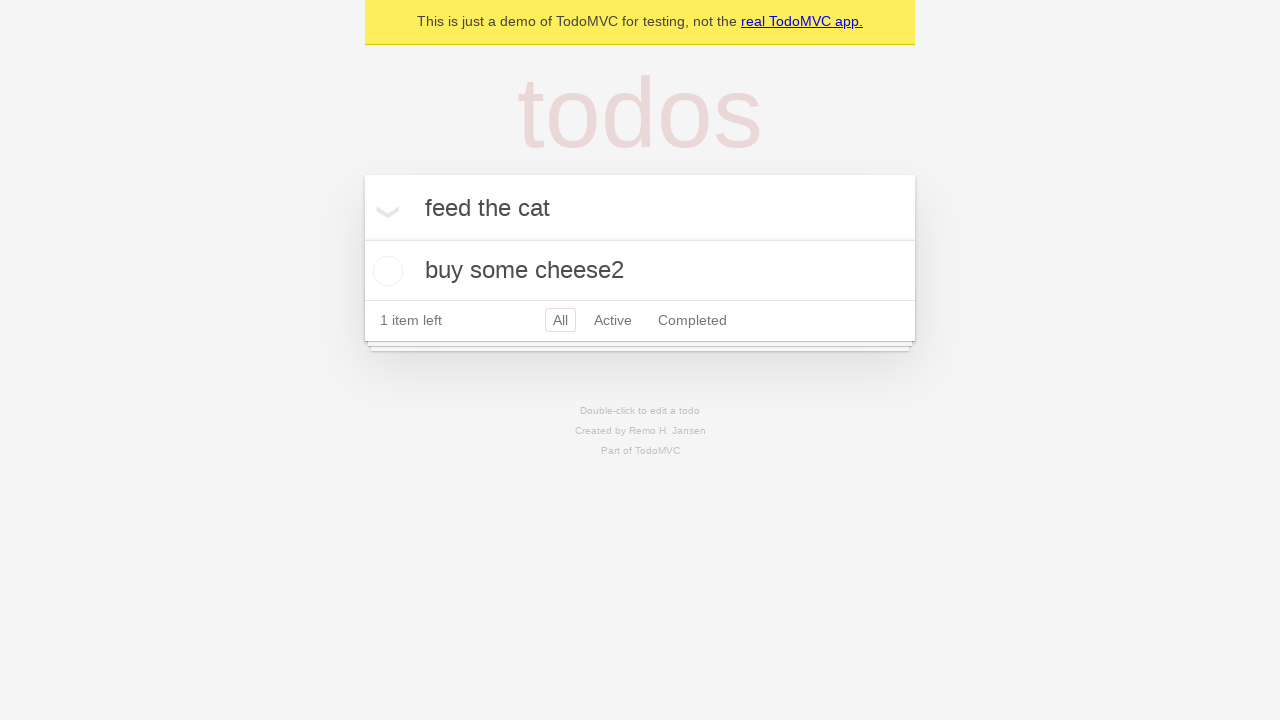

Pressed Enter to create second todo item on internal:attr=[placeholder="What needs to be done?"i]
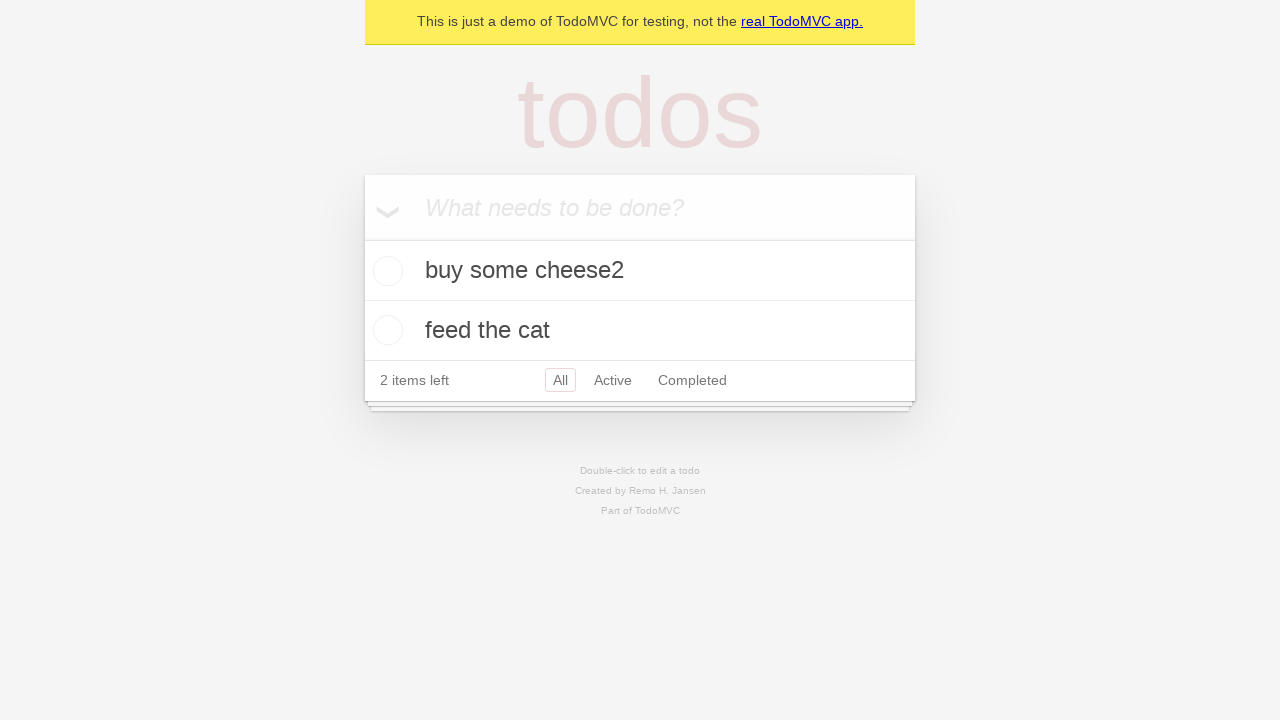

Located the first todo item
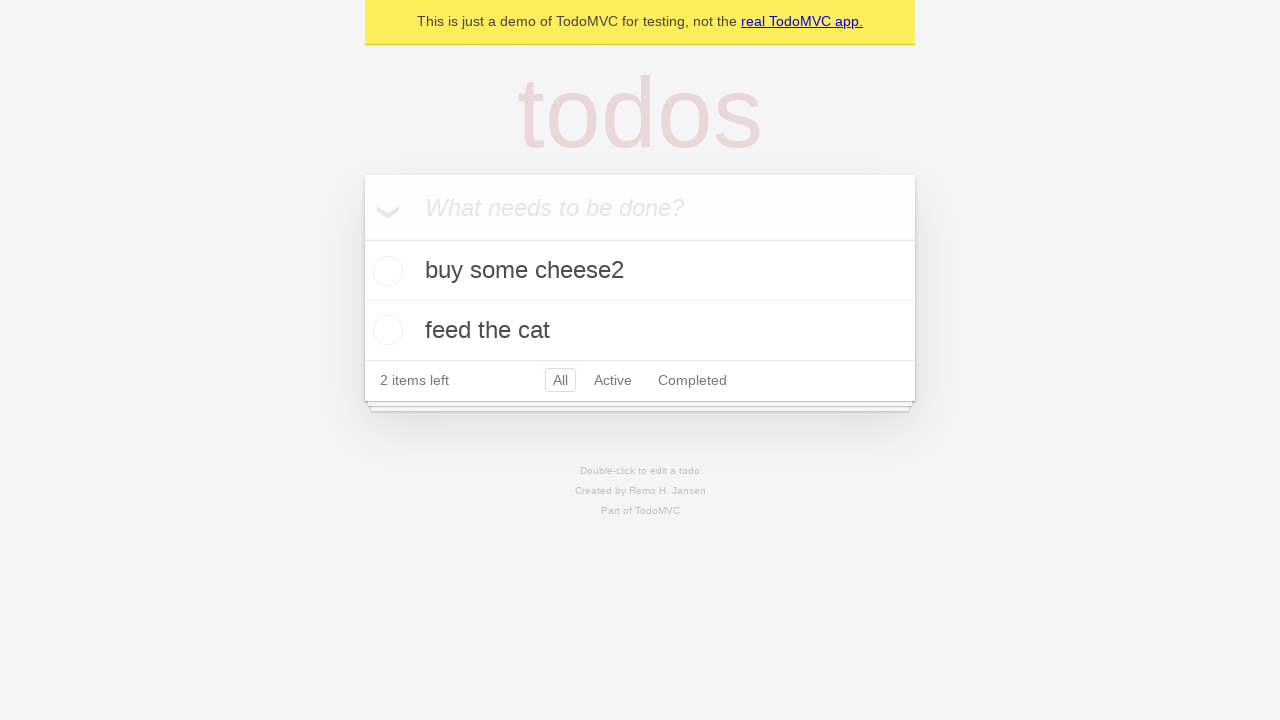

Located the checkbox for the first todo item
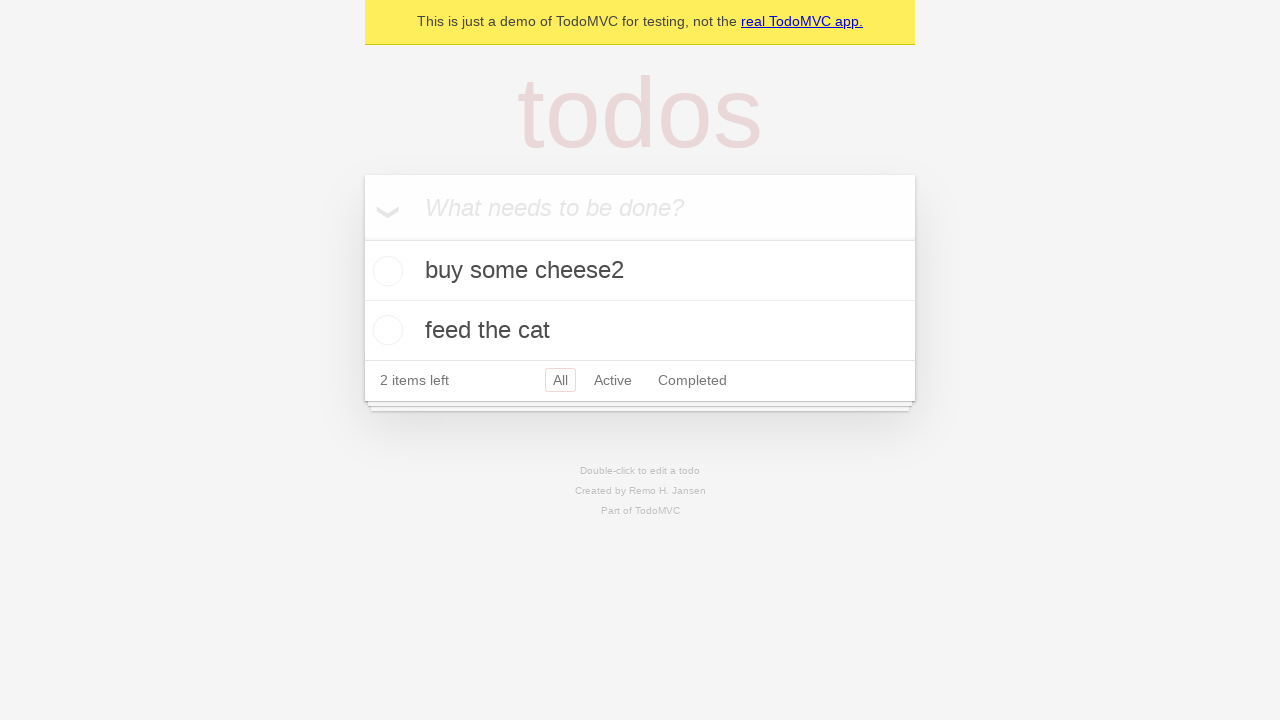

Checked the first todo item to mark it as complete at (385, 271) on internal:testid=[data-testid="todo-item"s] >> nth=0 >> internal:role=checkbox
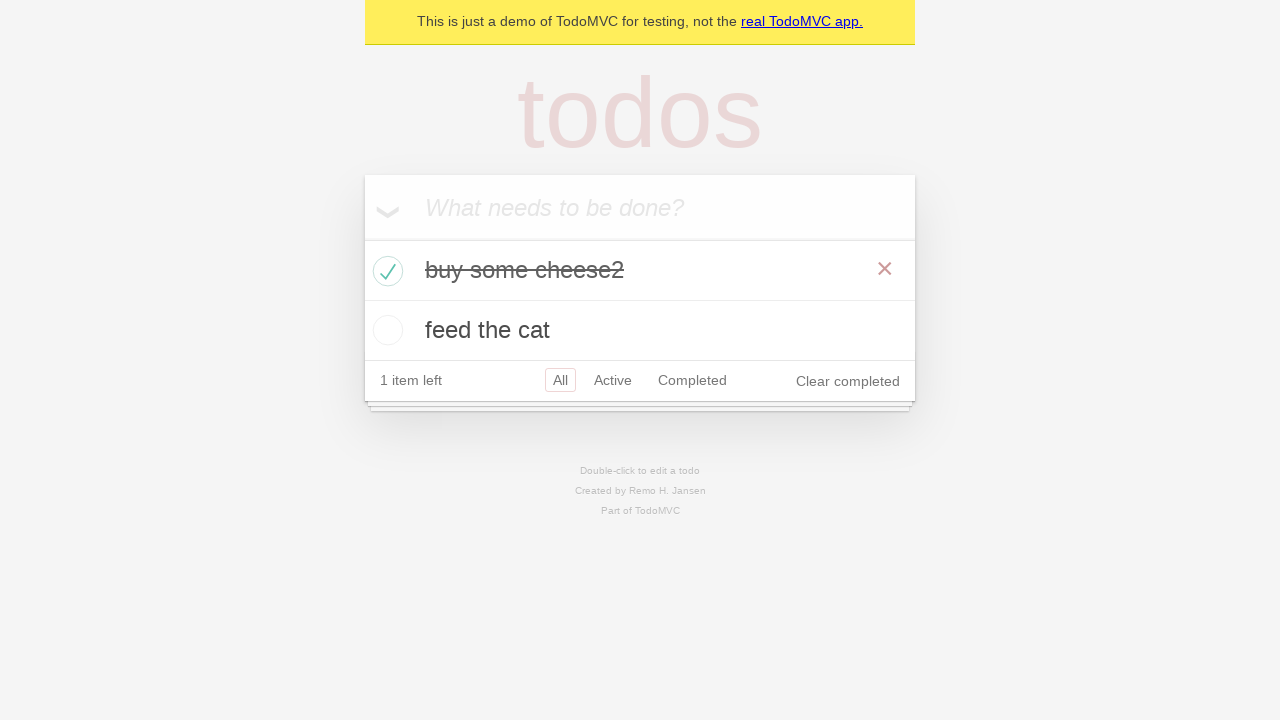

Unchecked the first todo item to mark it as incomplete at (385, 271) on internal:testid=[data-testid="todo-item"s] >> nth=0 >> internal:role=checkbox
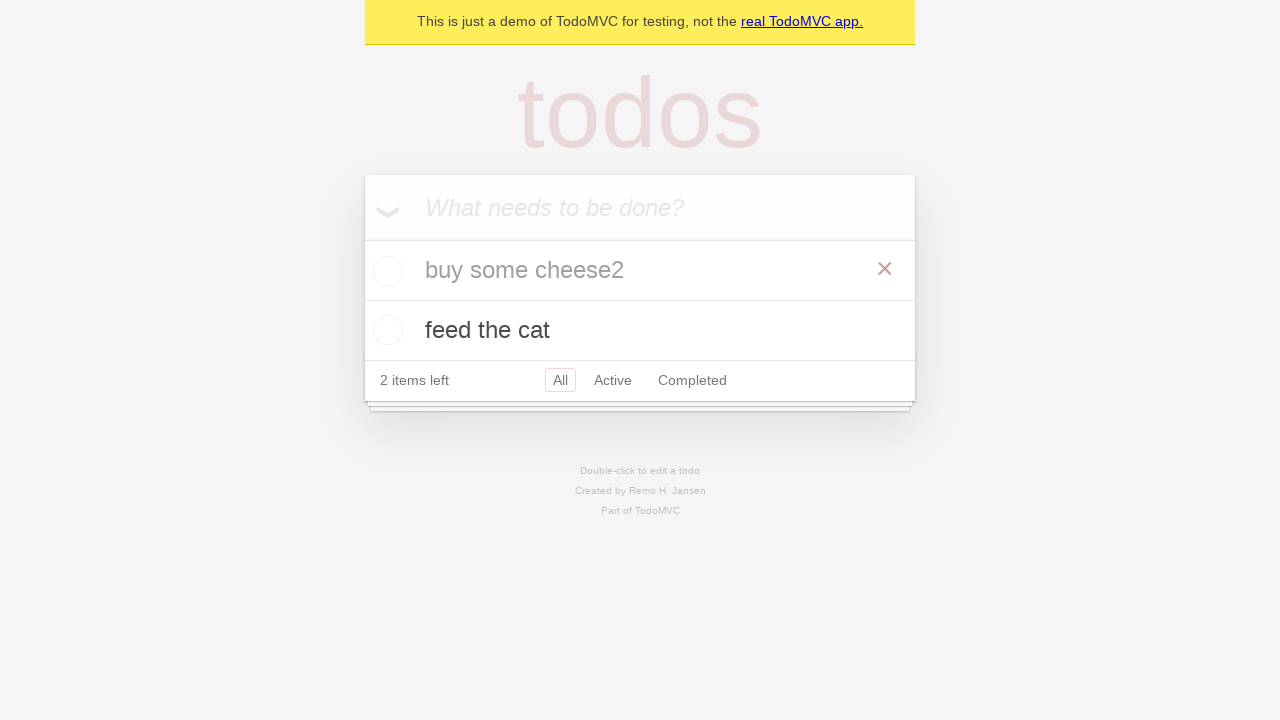

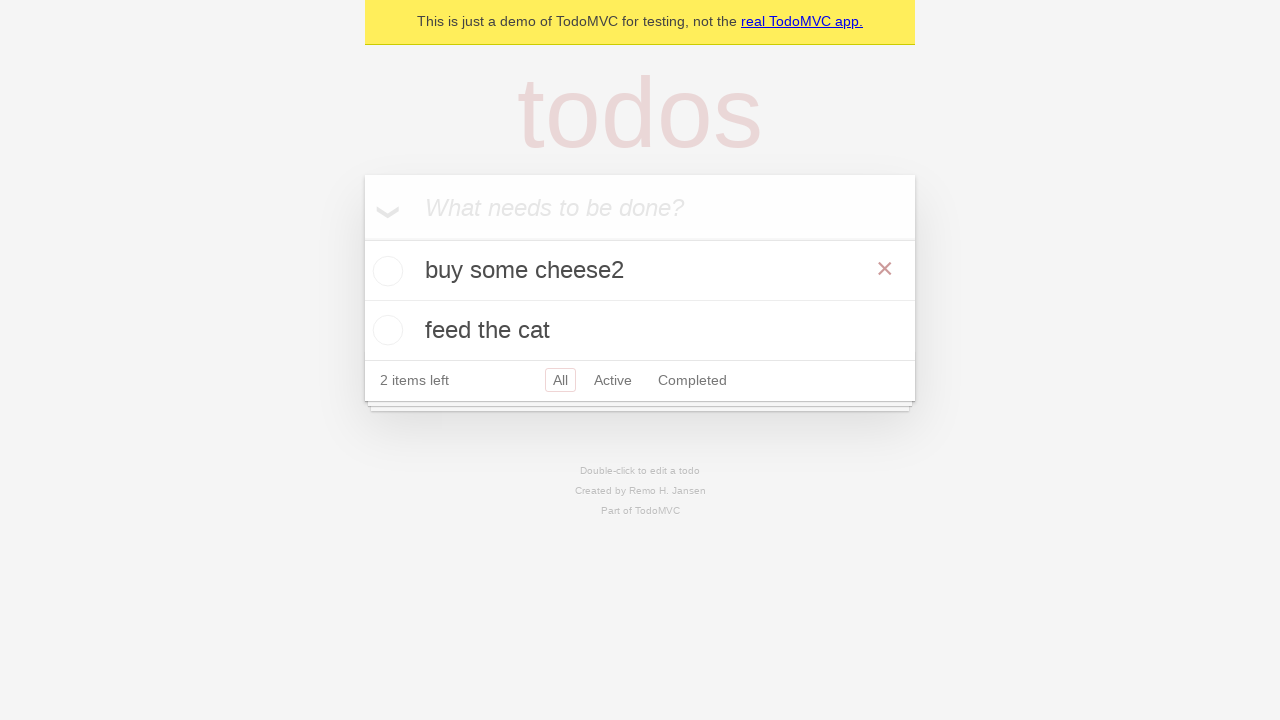